Tests that the sixth table header shows "Diceret" and remains unchanged after clicking the button

Starting URL: http://the-internet.herokuapp.com/challenging_dom

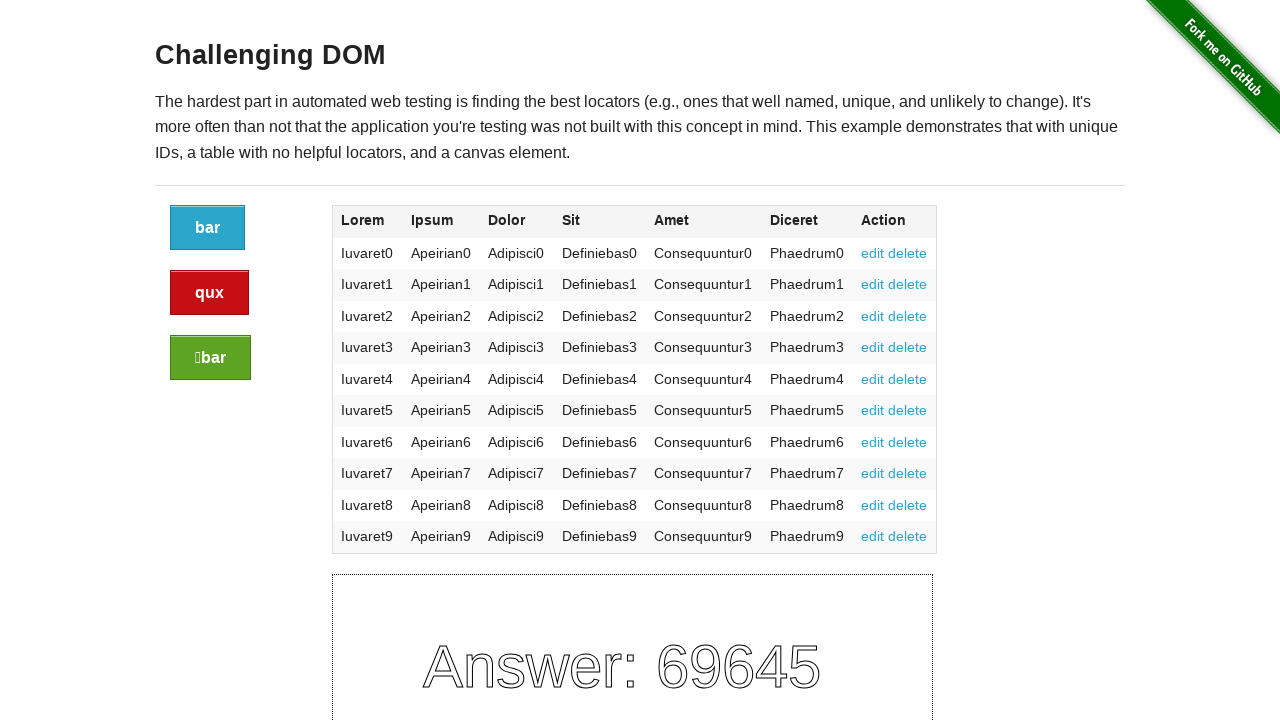

Located the sixth table header element
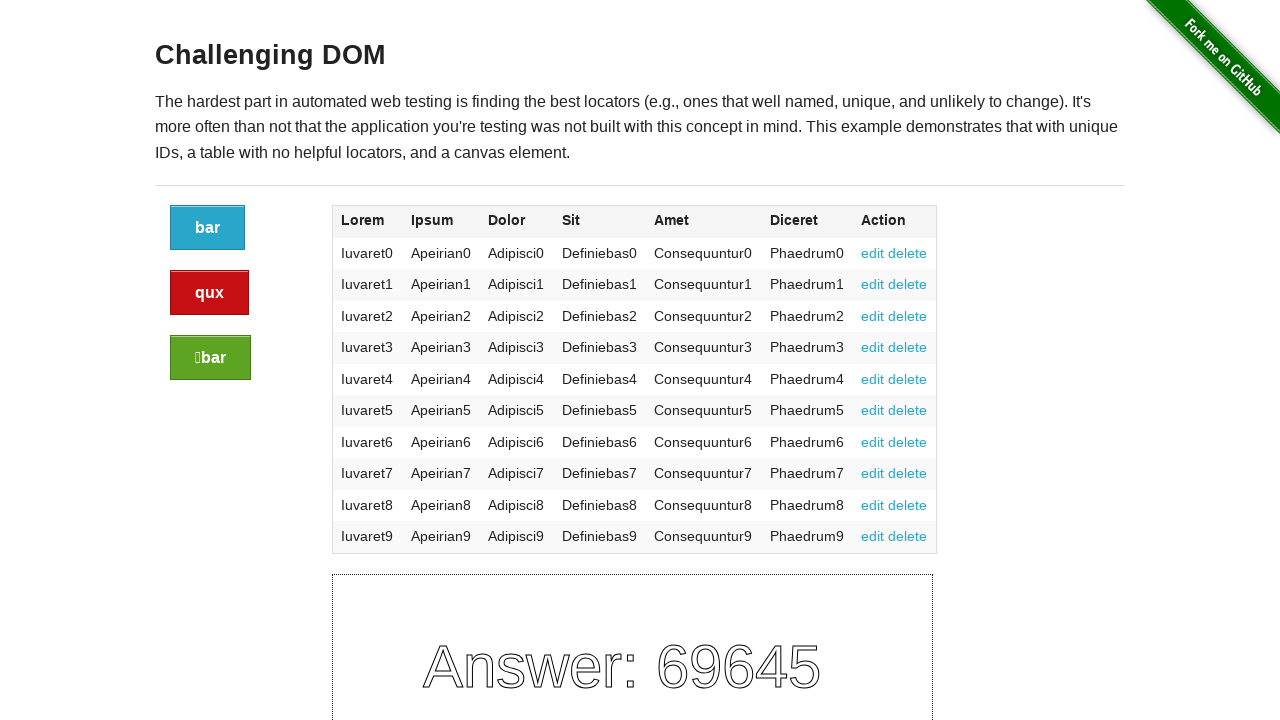

Retrieved text content from sixth table header
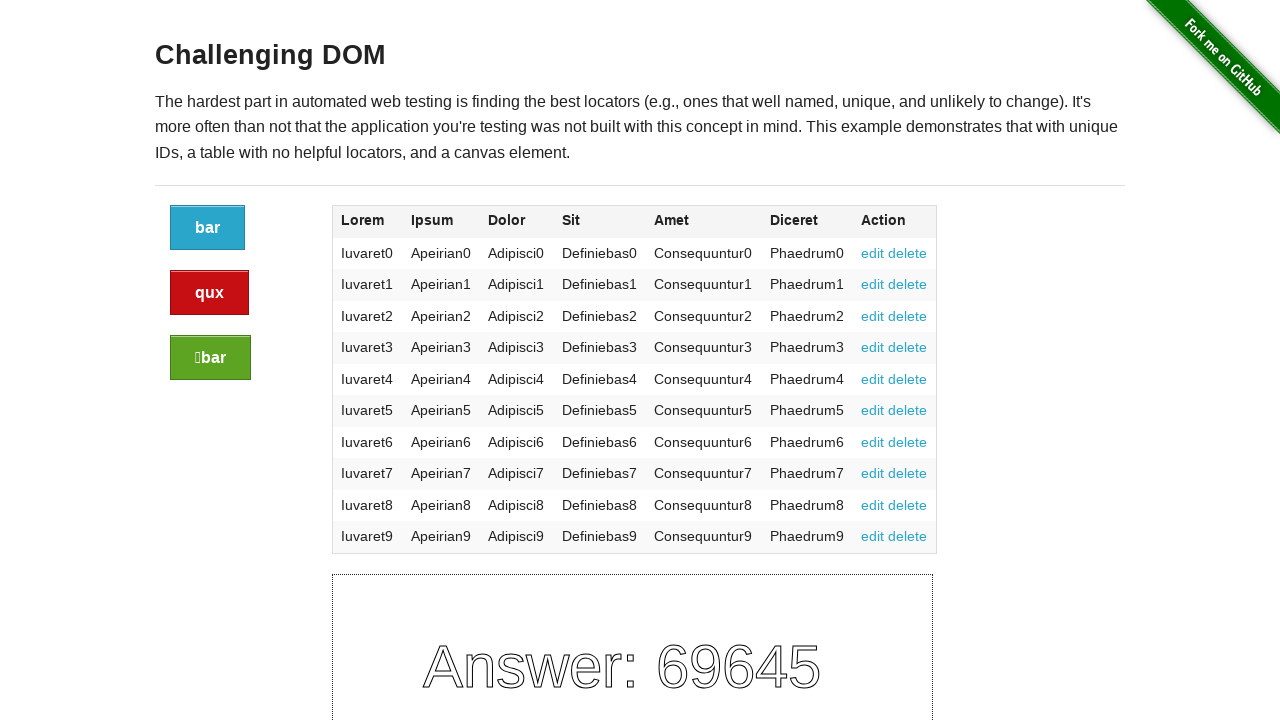

Verified sixth table header shows 'Diceret'
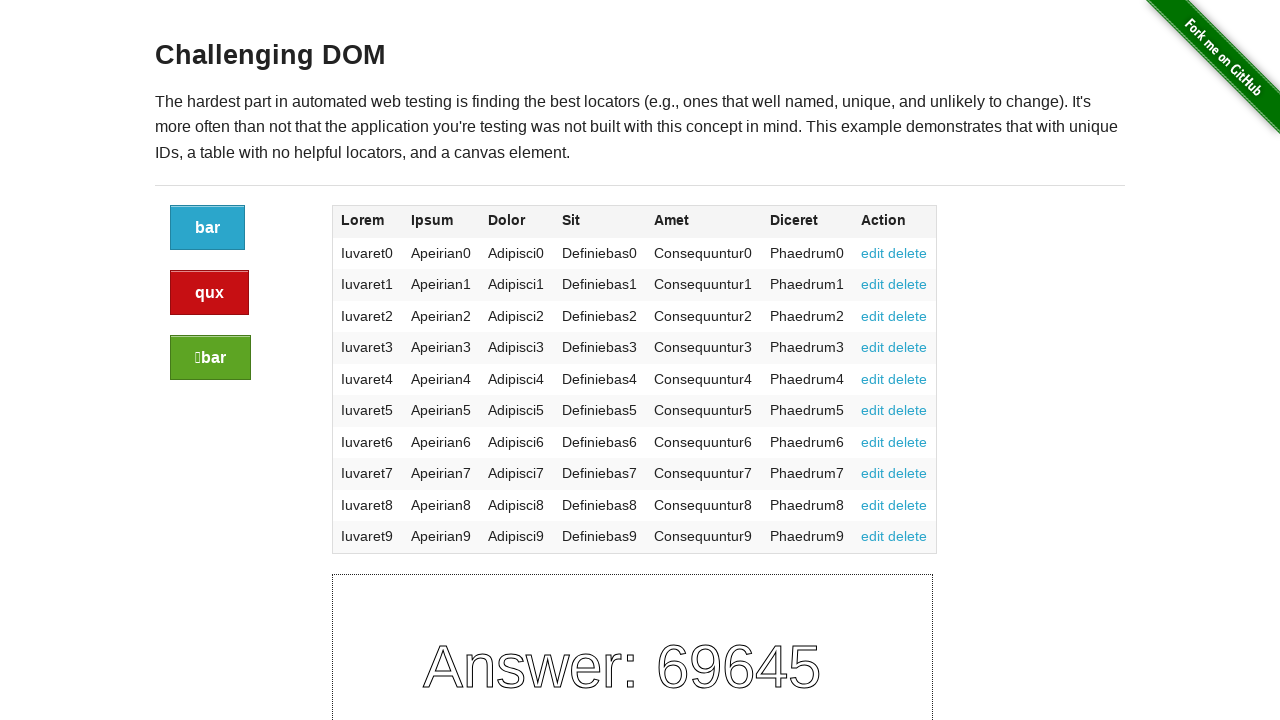

Clicked the button in the large-2 columns section at (208, 228) on xpath=//div[@class="large-2 columns"]/a[@class="button"]
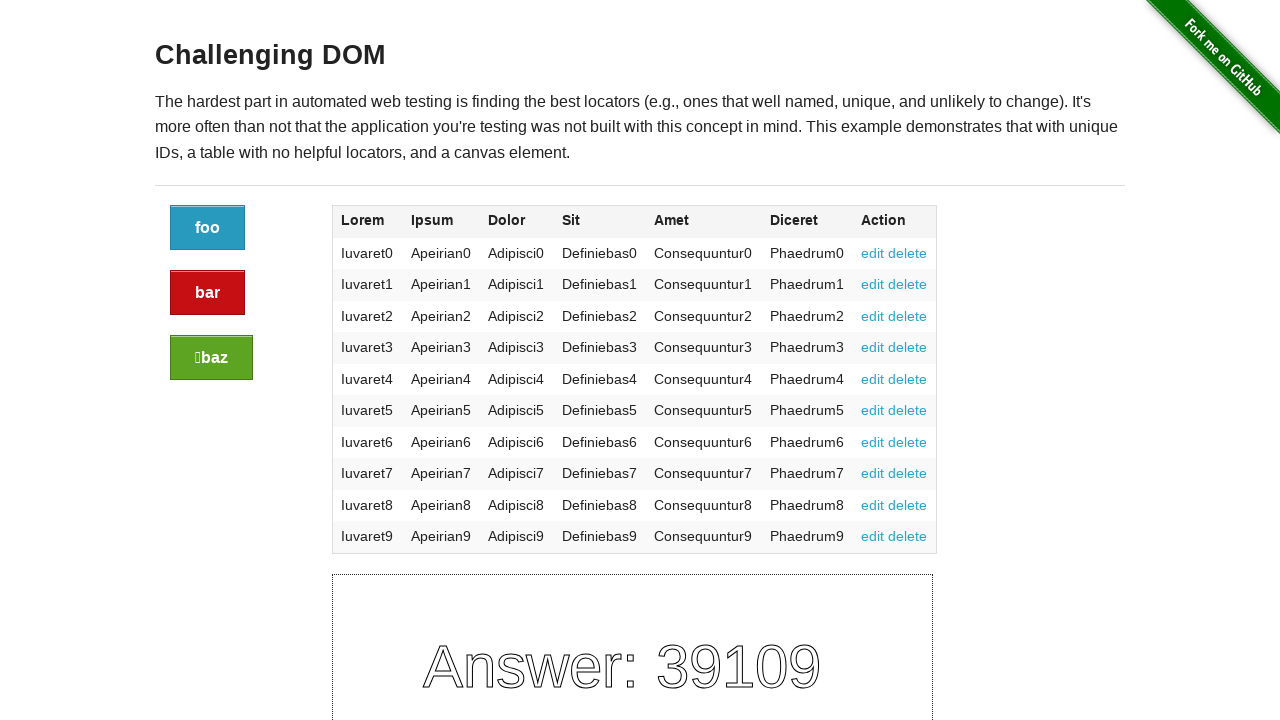

Verified sixth table header remains 'Diceret' after button click
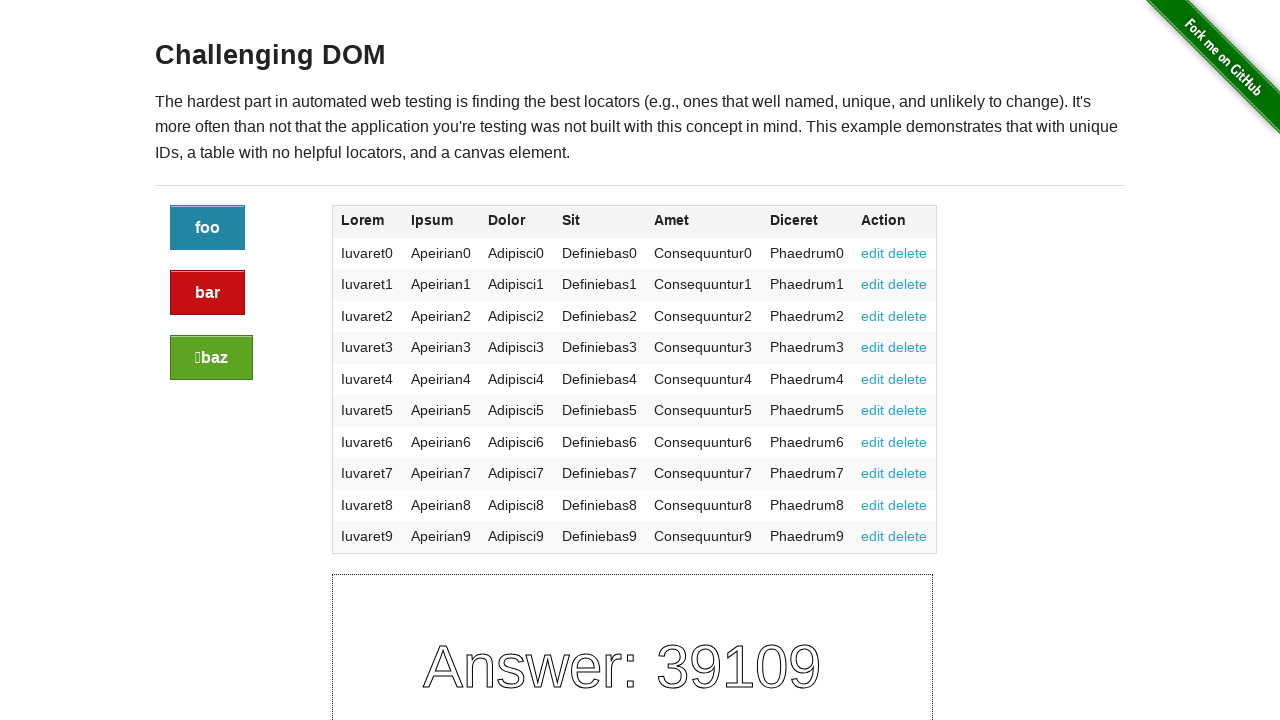

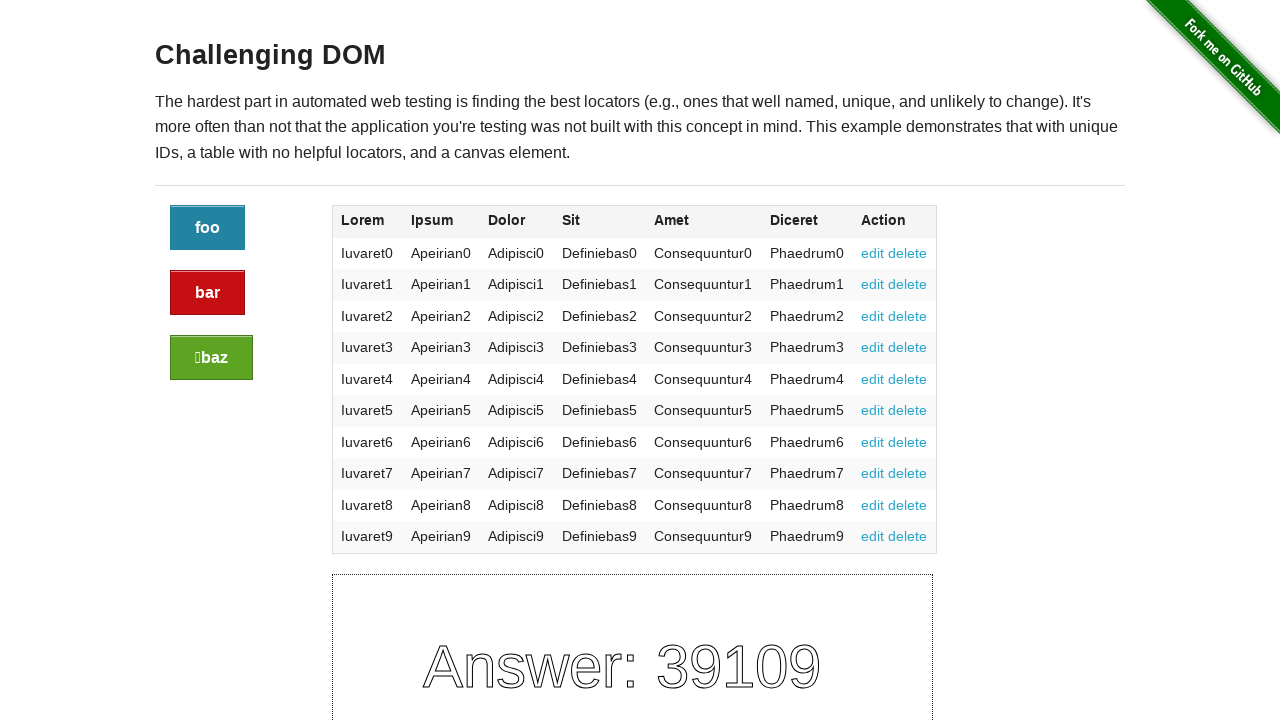